Tests multi-tab functionality by opening a new tab, extracting course name from one site, then switching back to fill a form field with that text

Starting URL: https://rahulshettyacademy.com/angularpractice/

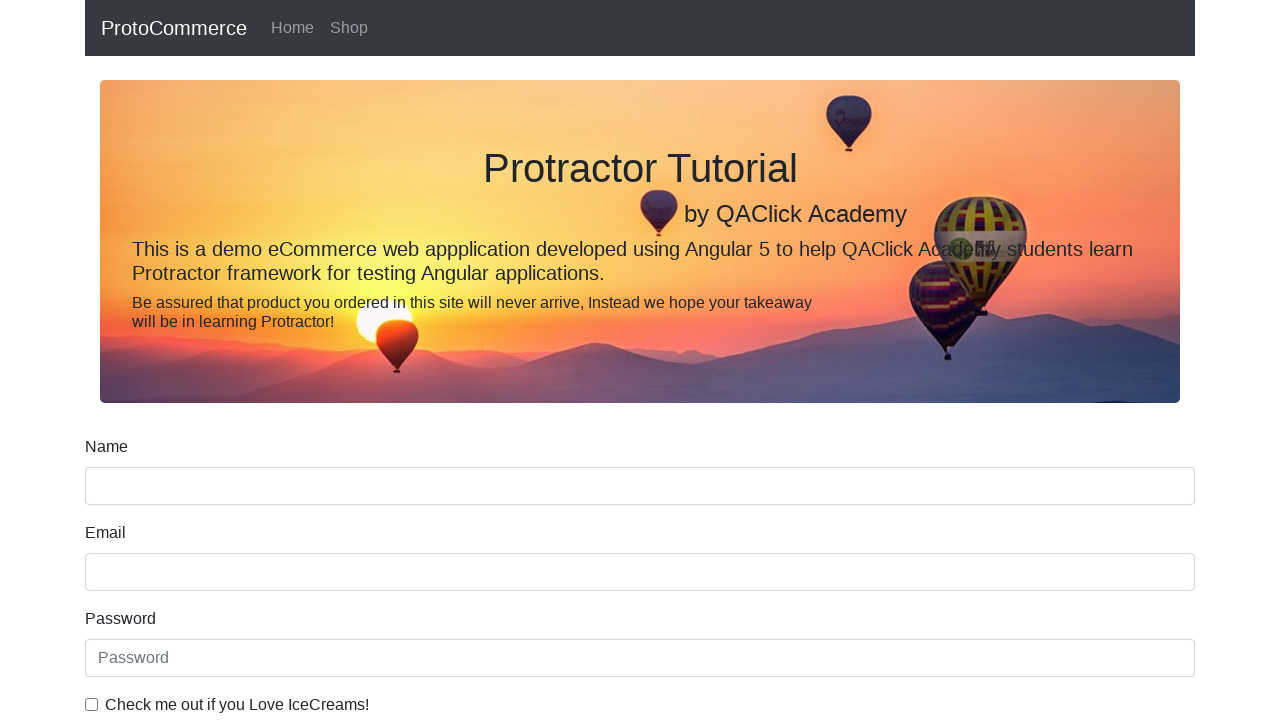

Opened a new tab in the browser context
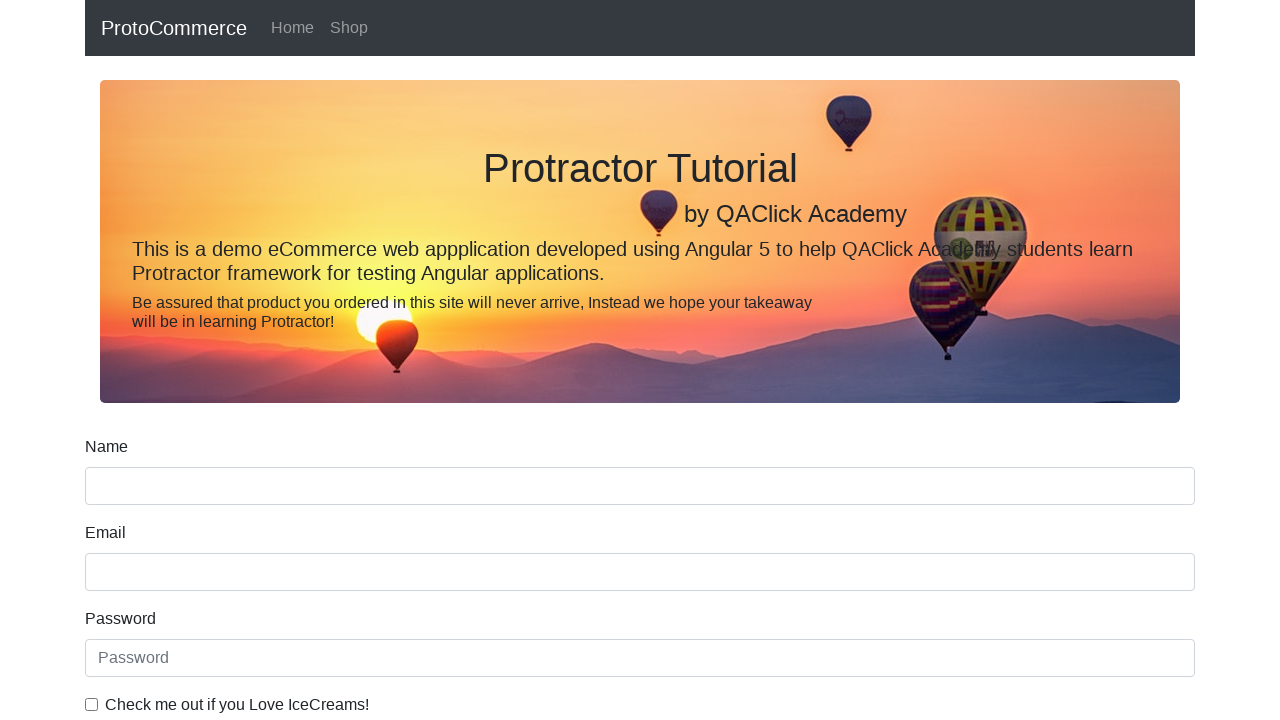

Navigated to https://rahulshettyacademy.com/ in the new tab
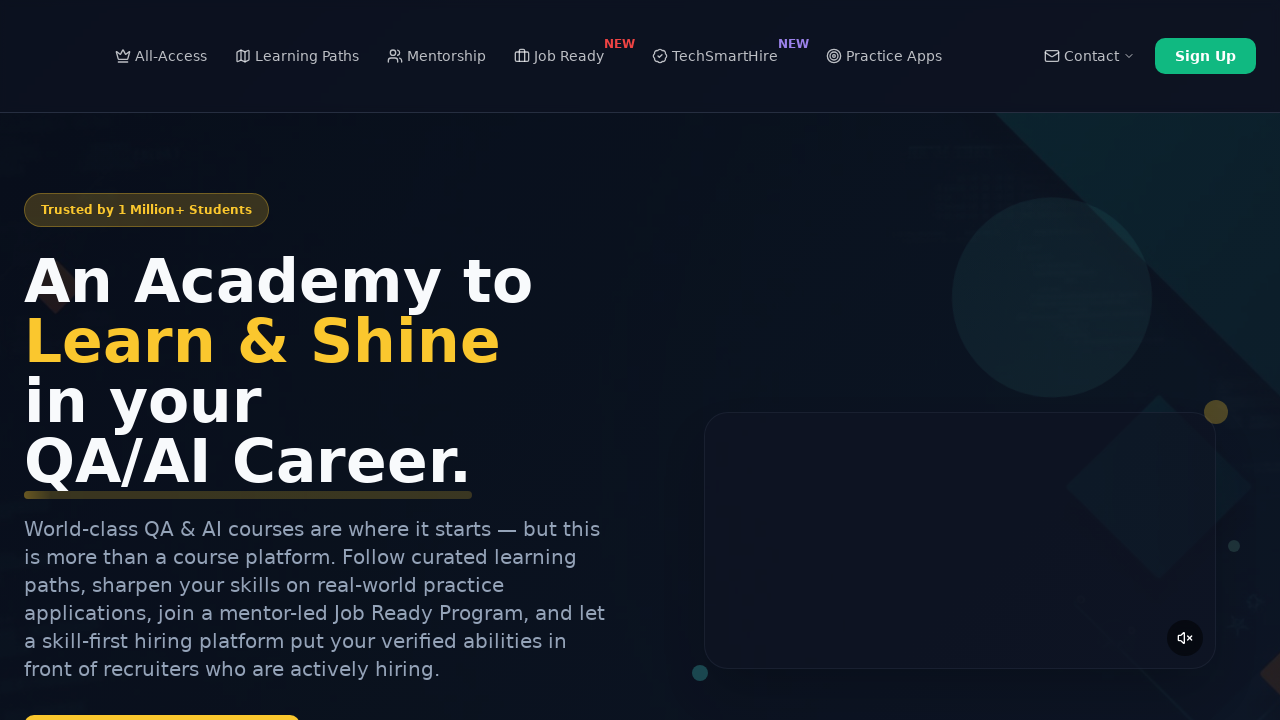

Located all course links in the new tab
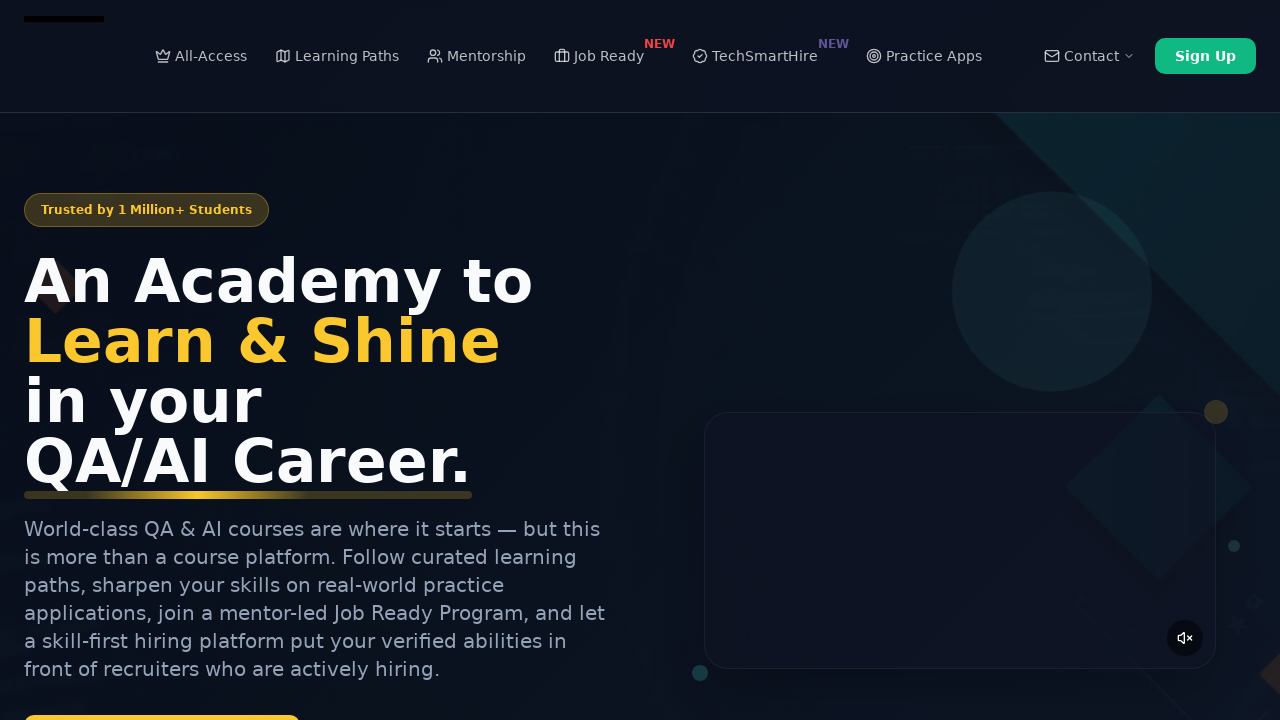

Extracted course name from second course link: Playwright Testing
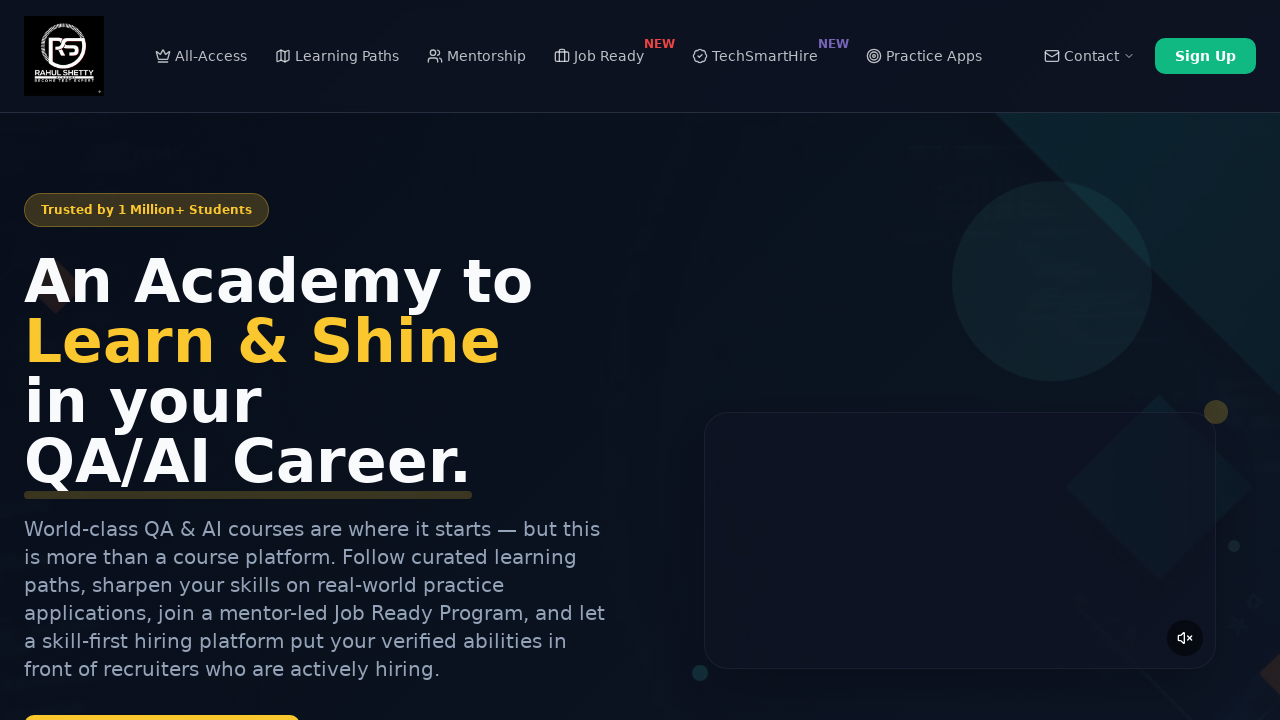

Filled the name field with extracted course name: Playwright Testing on [name='name']
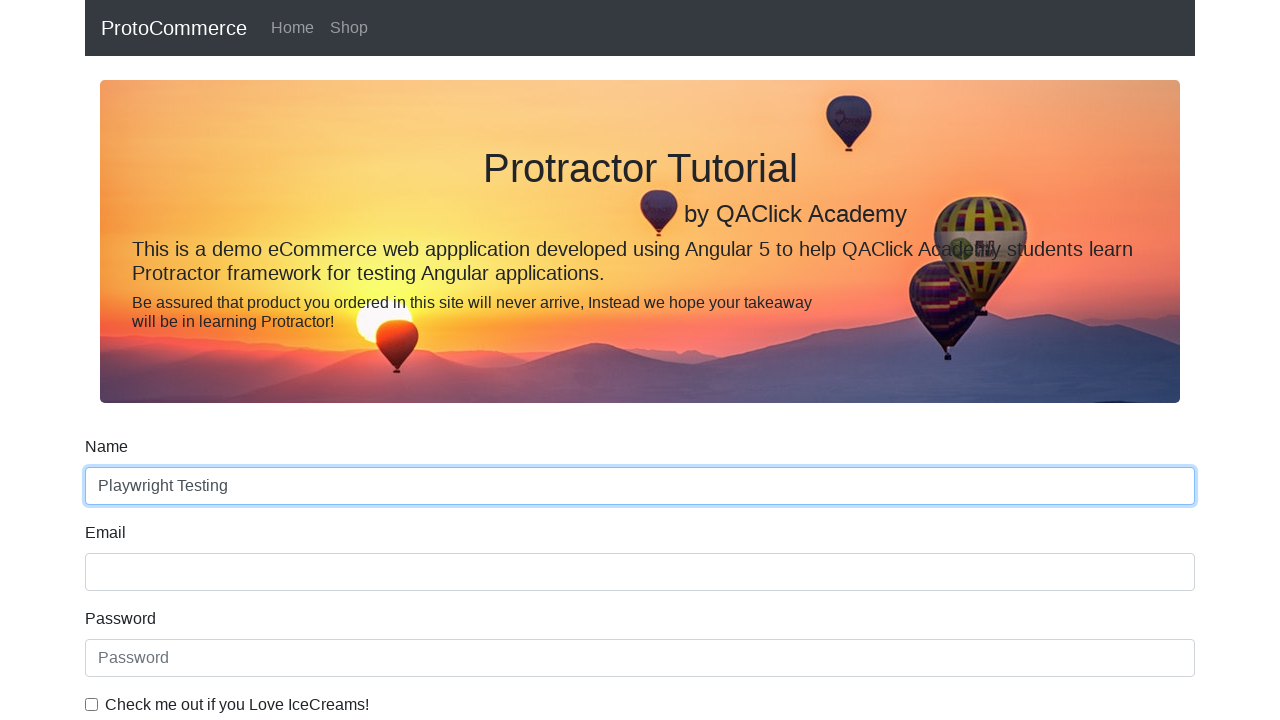

Closed the new tab and returned to the original tab
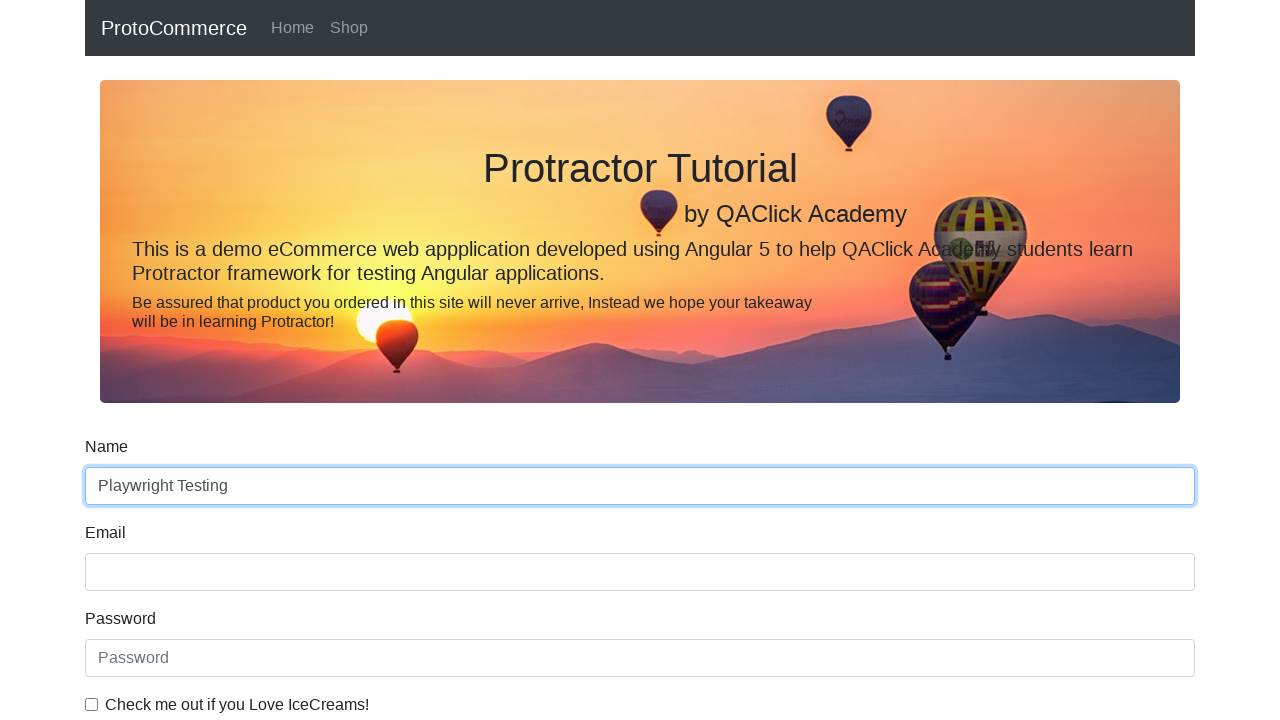

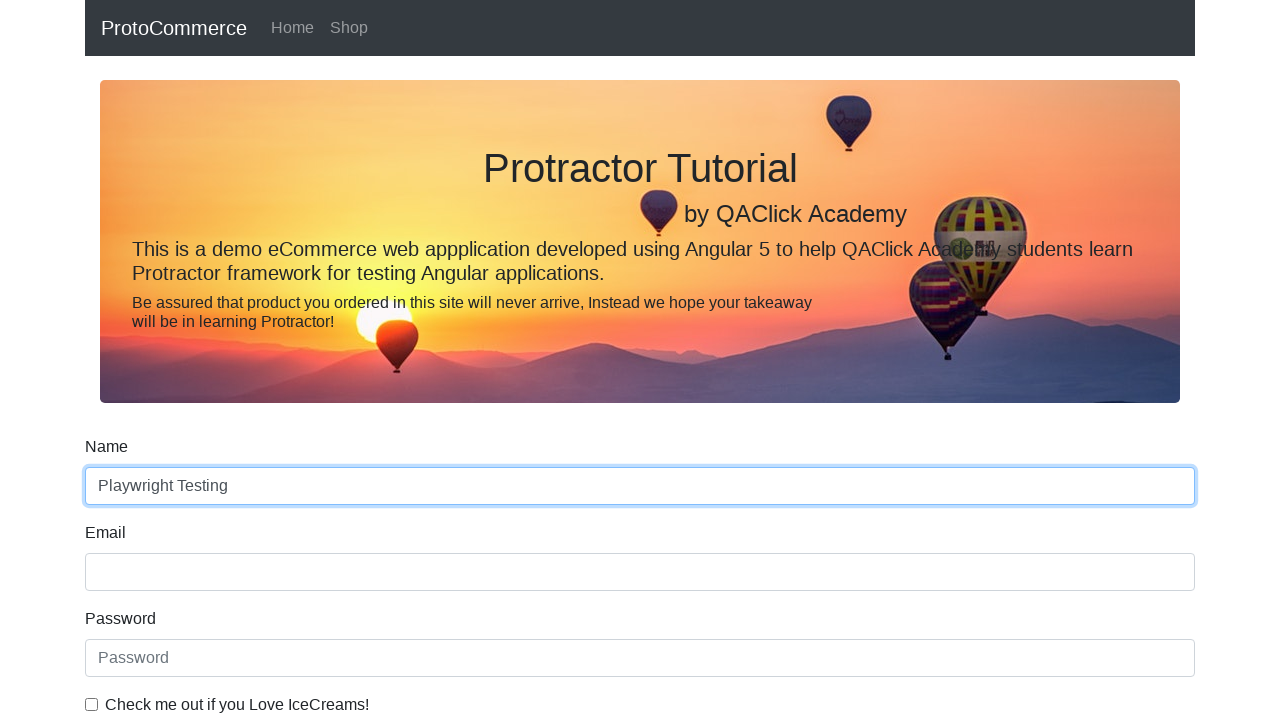